Tests table sorting functionality by clicking on the "Due" column header twice to sort in descending order and verifying the values are correctly ordered

Starting URL: http://the-internet.herokuapp.com/tables

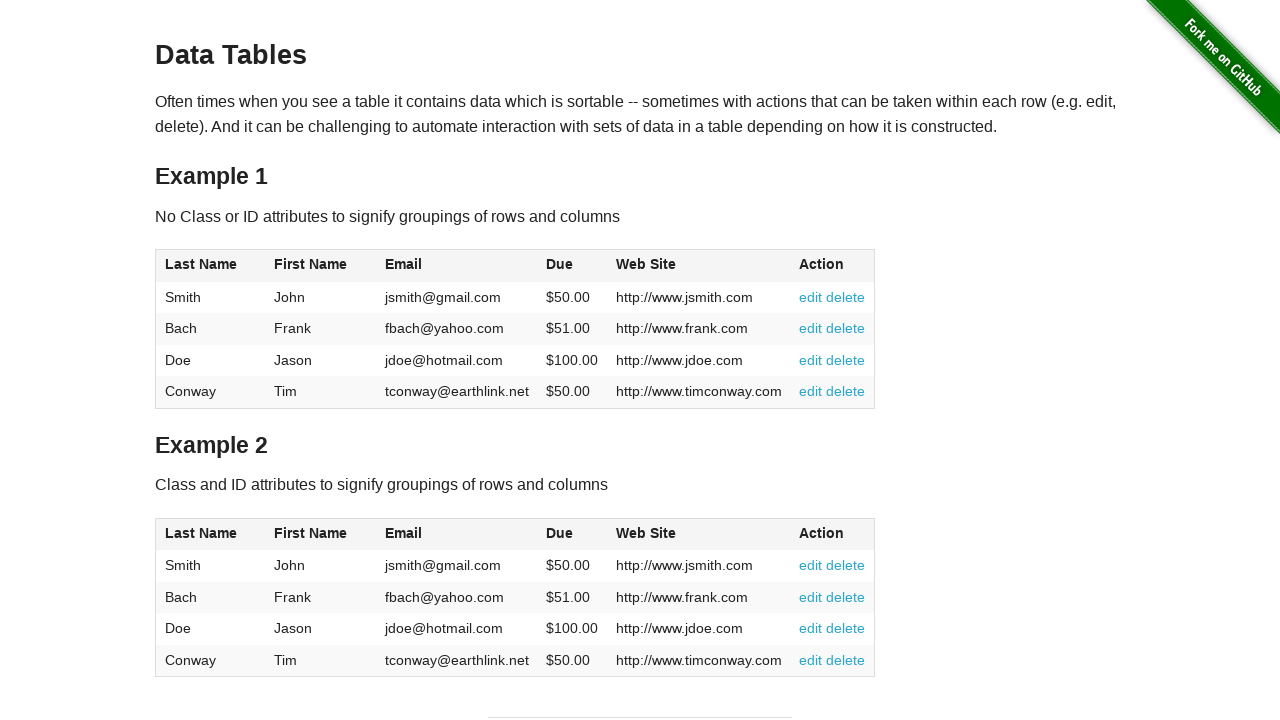

Navigated to table sorting test page
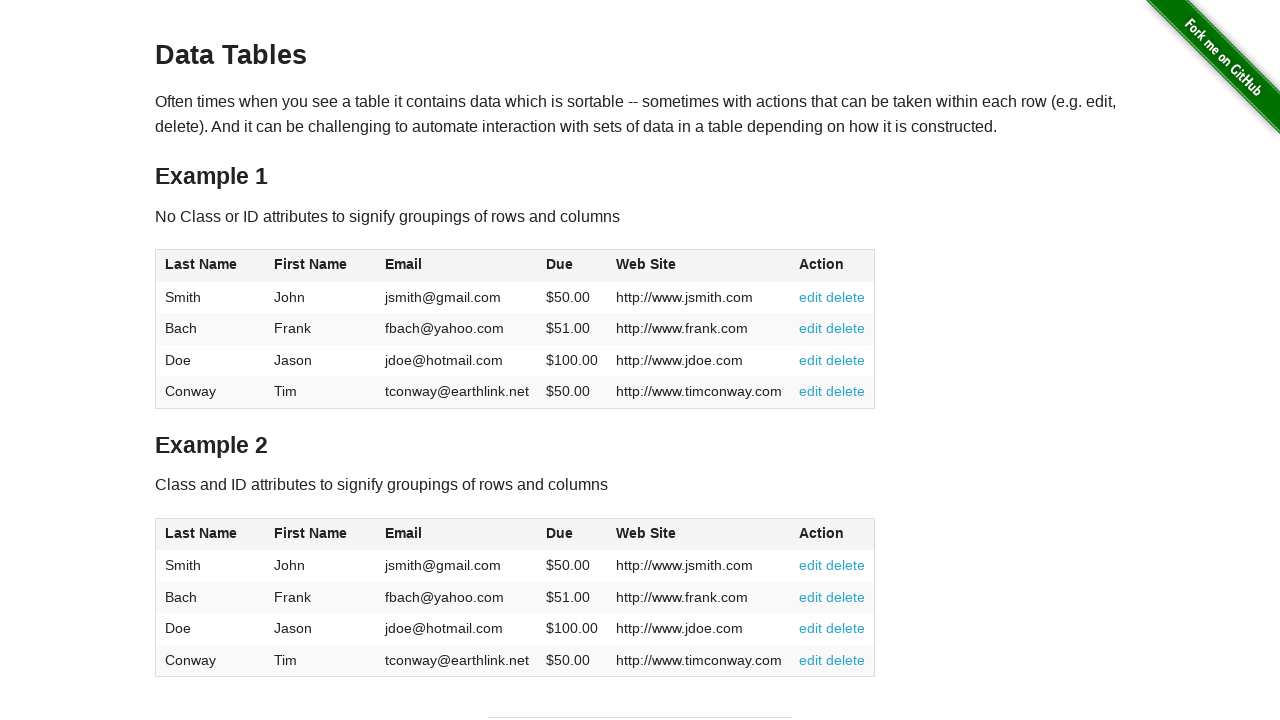

Clicked Due column header first time at (572, 266) on #table1 thead tr th:nth-of-type(4)
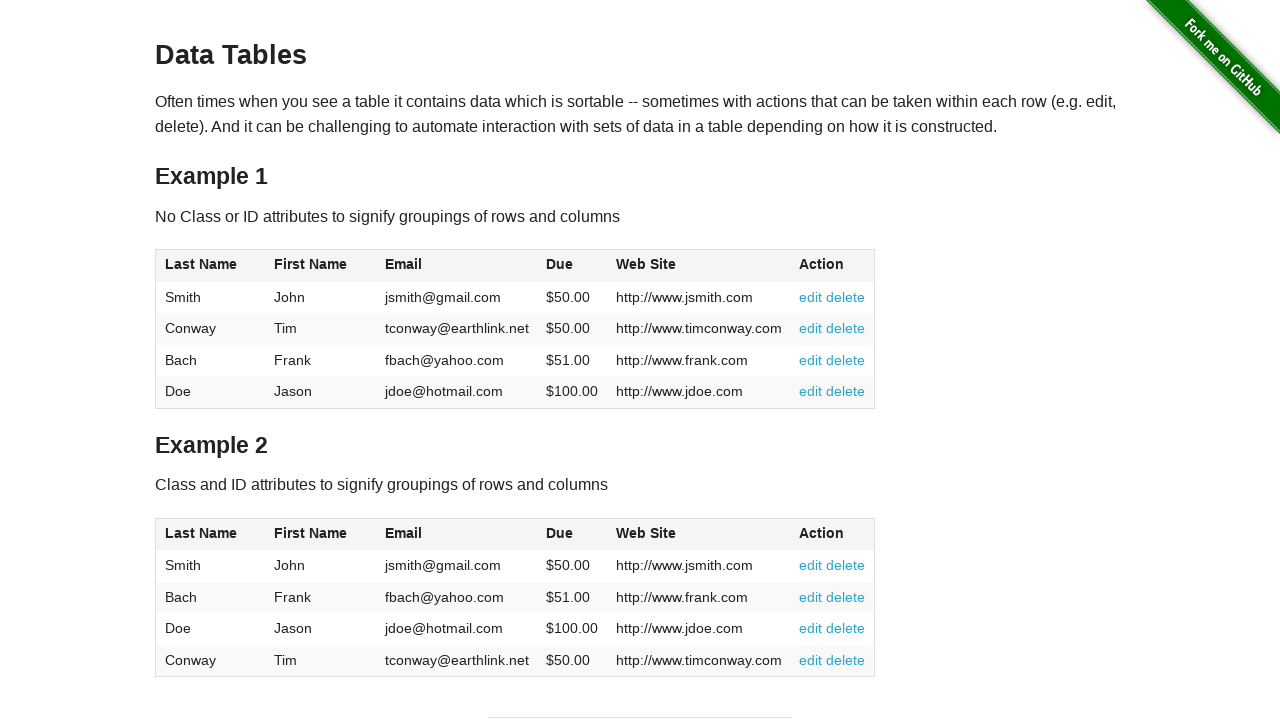

Clicked Due column header second time to sort descending at (572, 266) on #table1 thead tr th:nth-of-type(4)
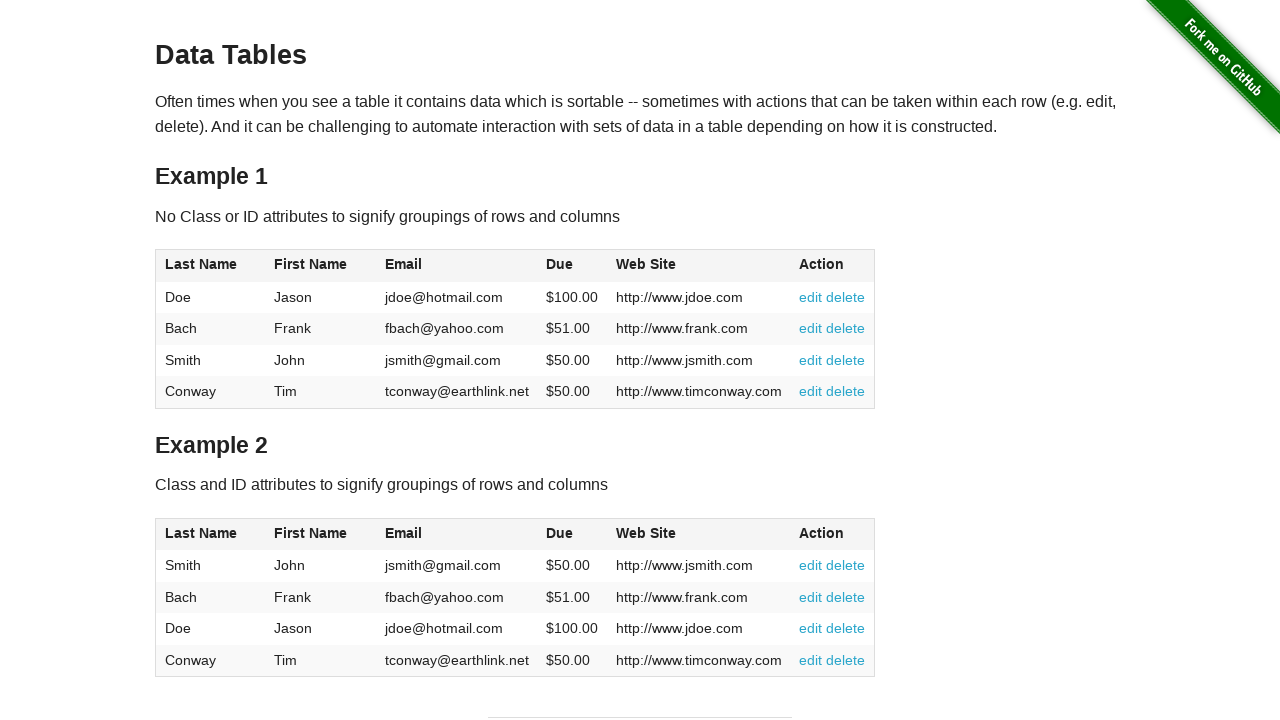

Waited for table to sort
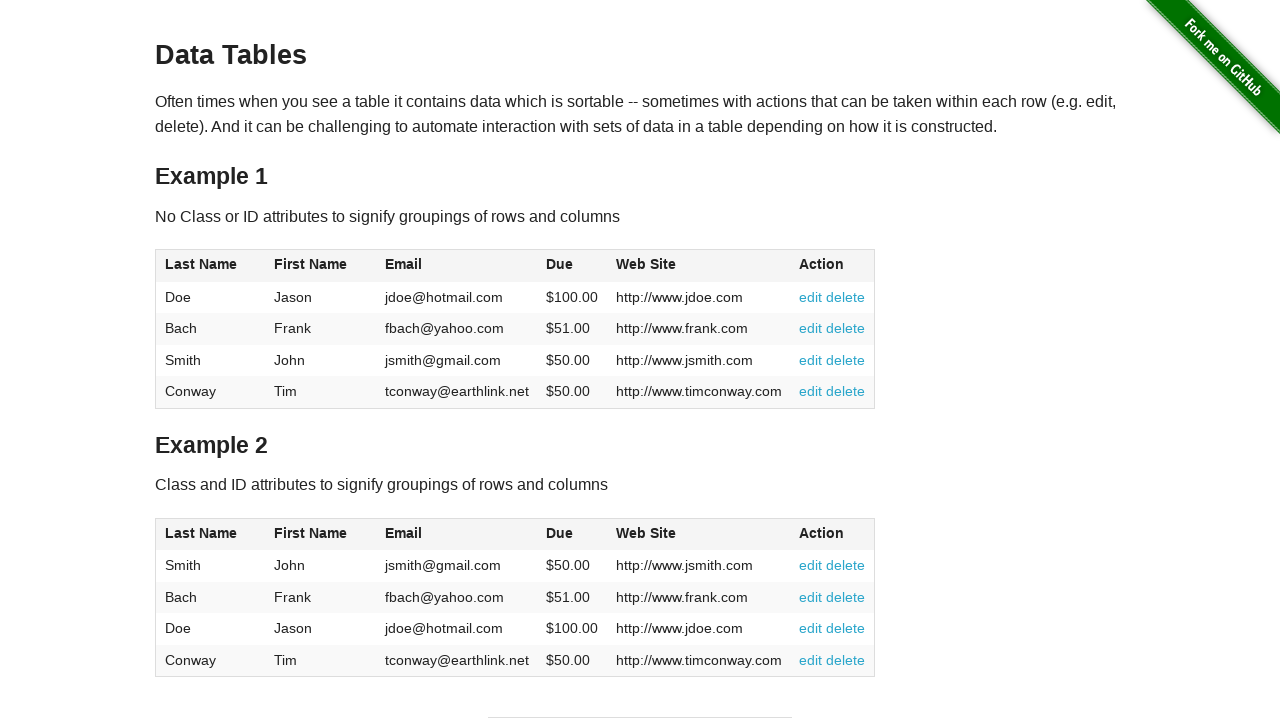

Retrieved Due column values from sorted table
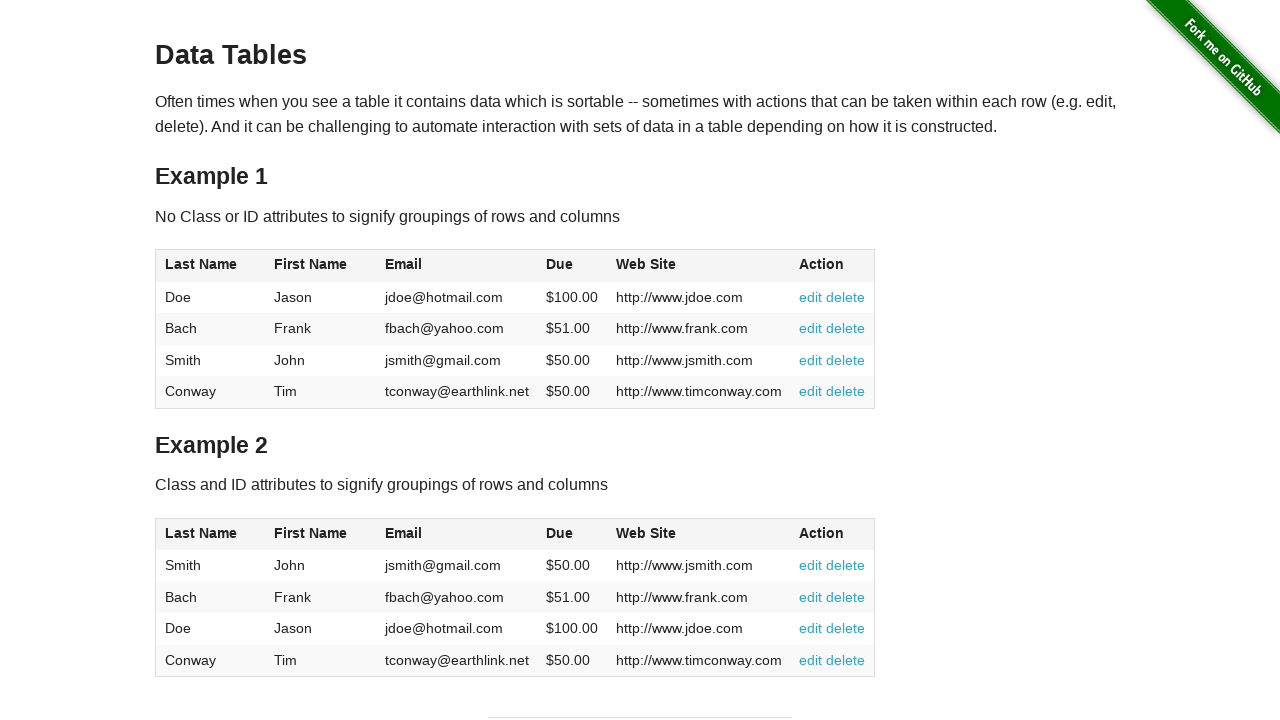

Converted Due values to floats for comparison
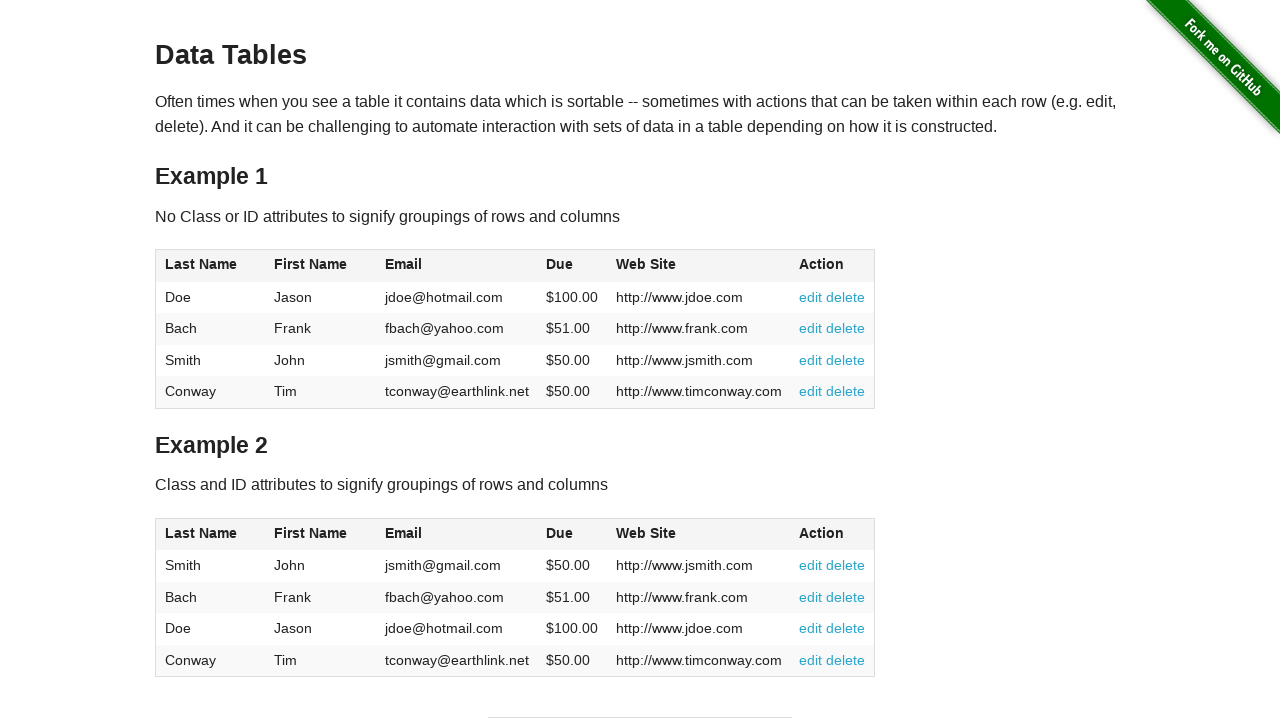

Verified all Due values are correctly sorted in descending order
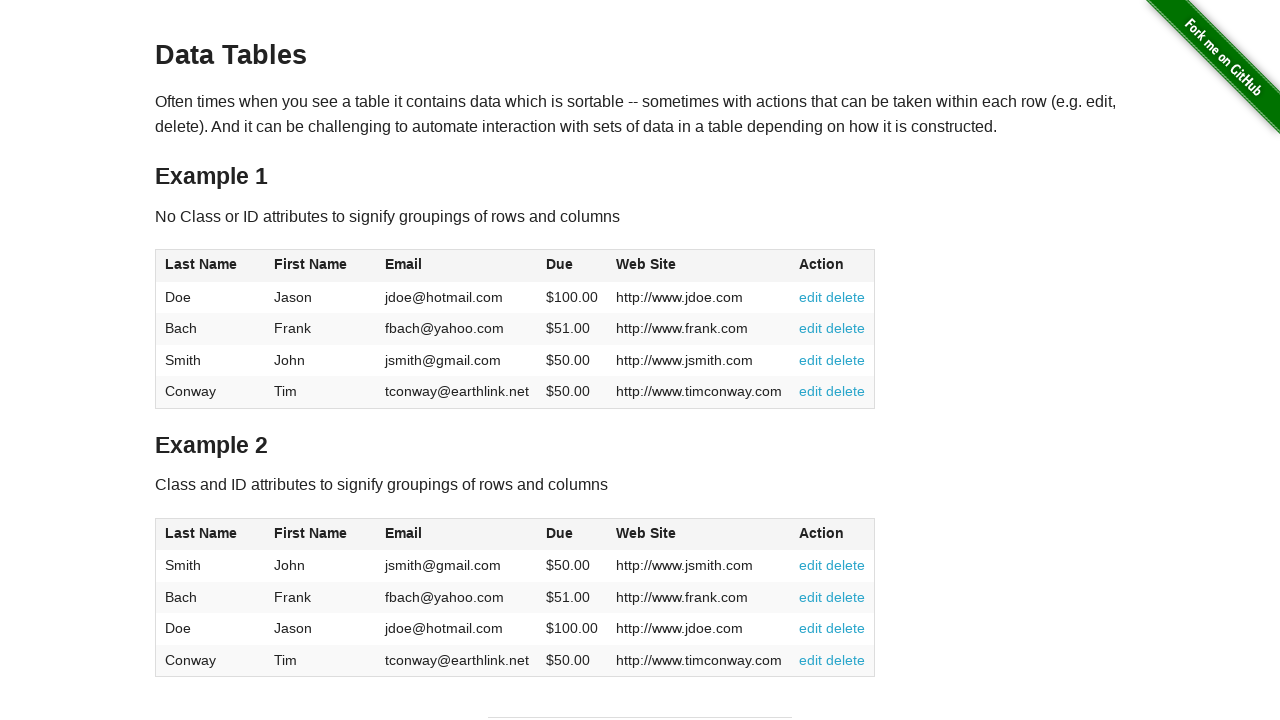

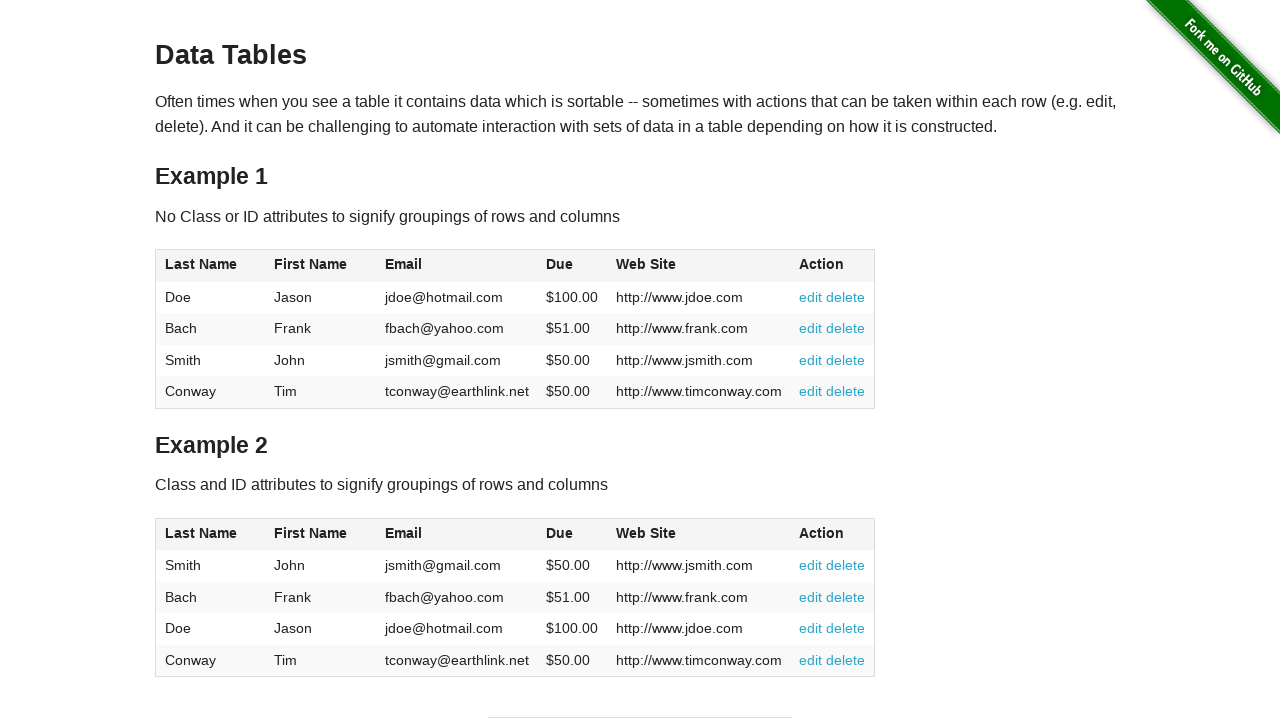